Tests browser back button navigation between filter views (All, Active, Completed).

Starting URL: https://demo.playwright.dev/todomvc

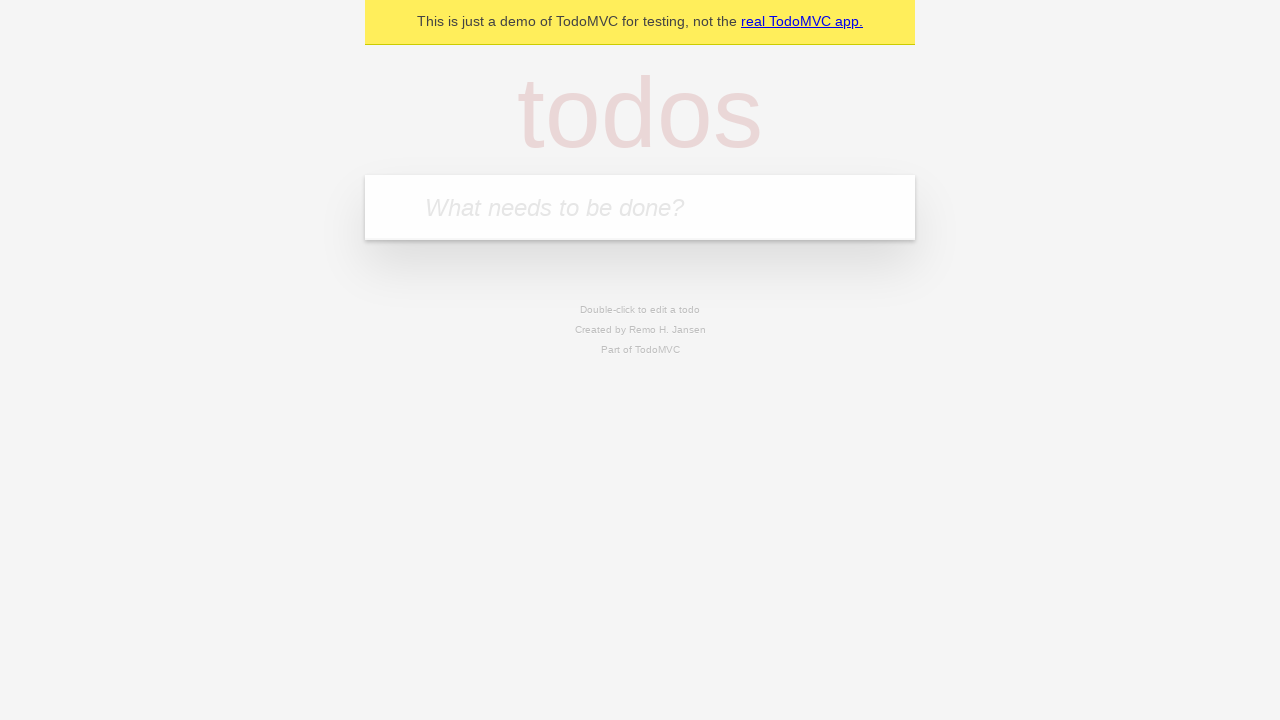

Filled todo input with 'buy some cheese' on internal:attr=[placeholder="What needs to be done?"i]
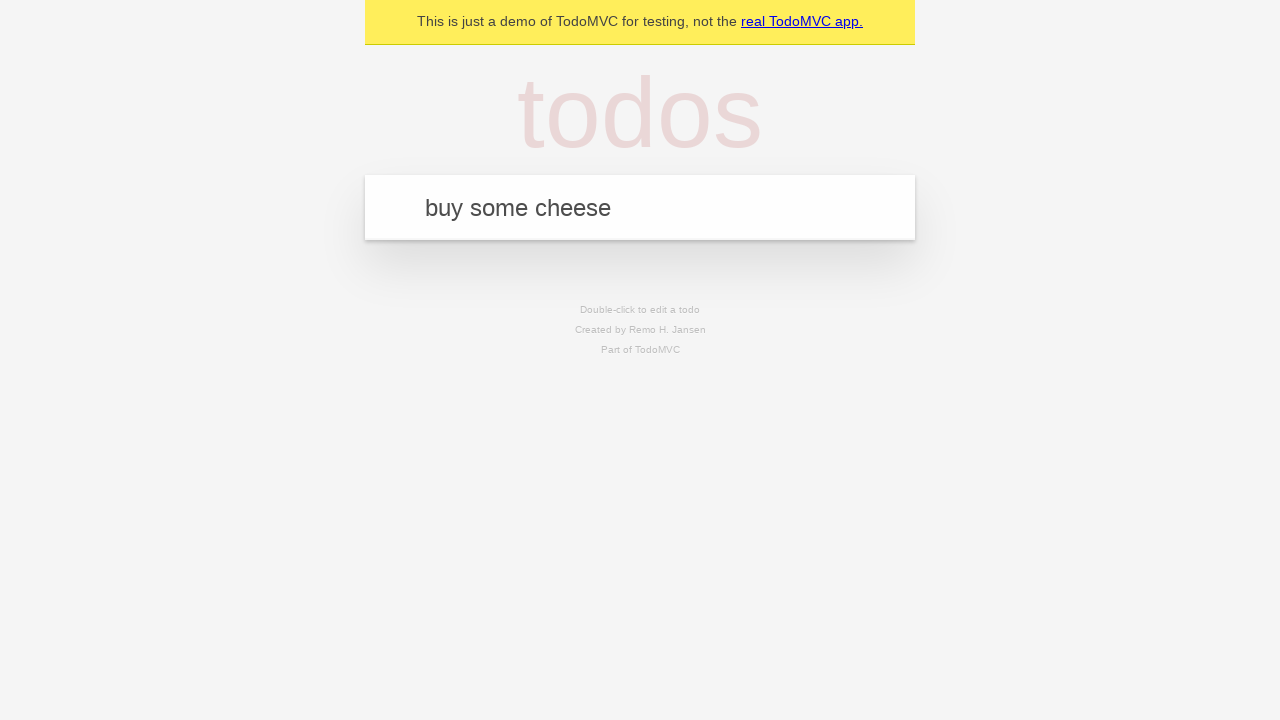

Pressed Enter to add first todo on internal:attr=[placeholder="What needs to be done?"i]
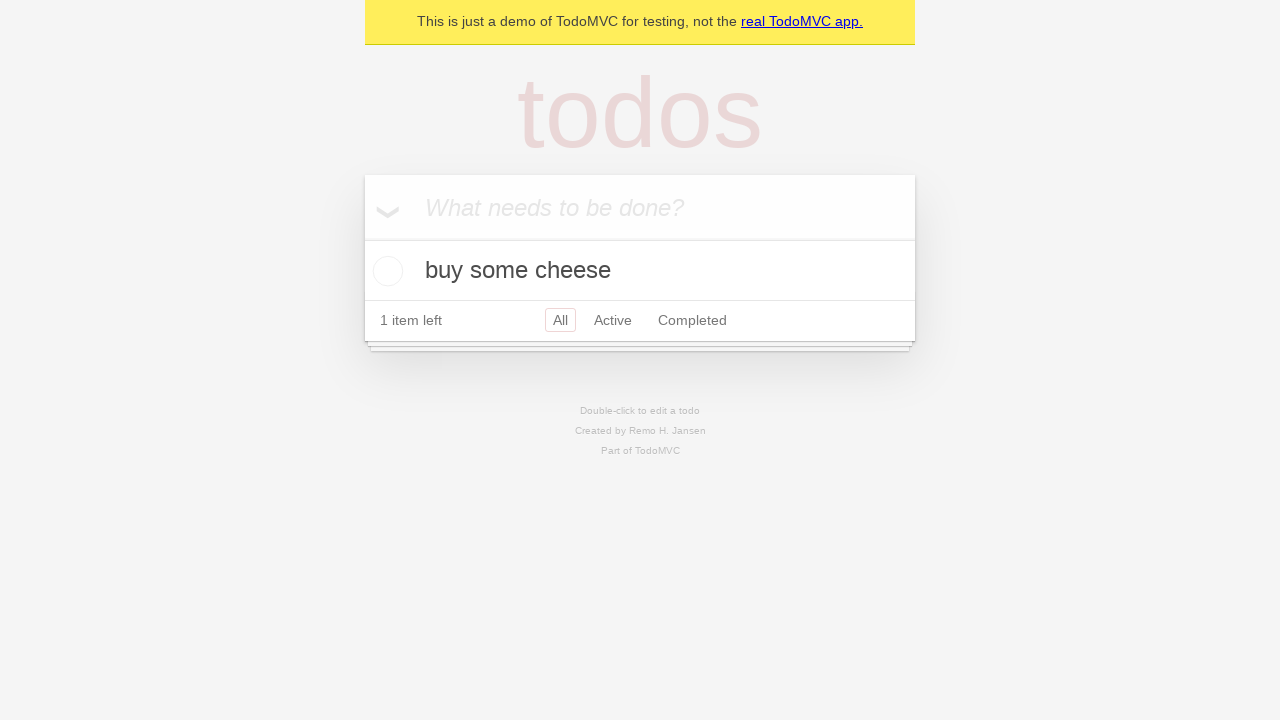

Filled todo input with 'feed the cat' on internal:attr=[placeholder="What needs to be done?"i]
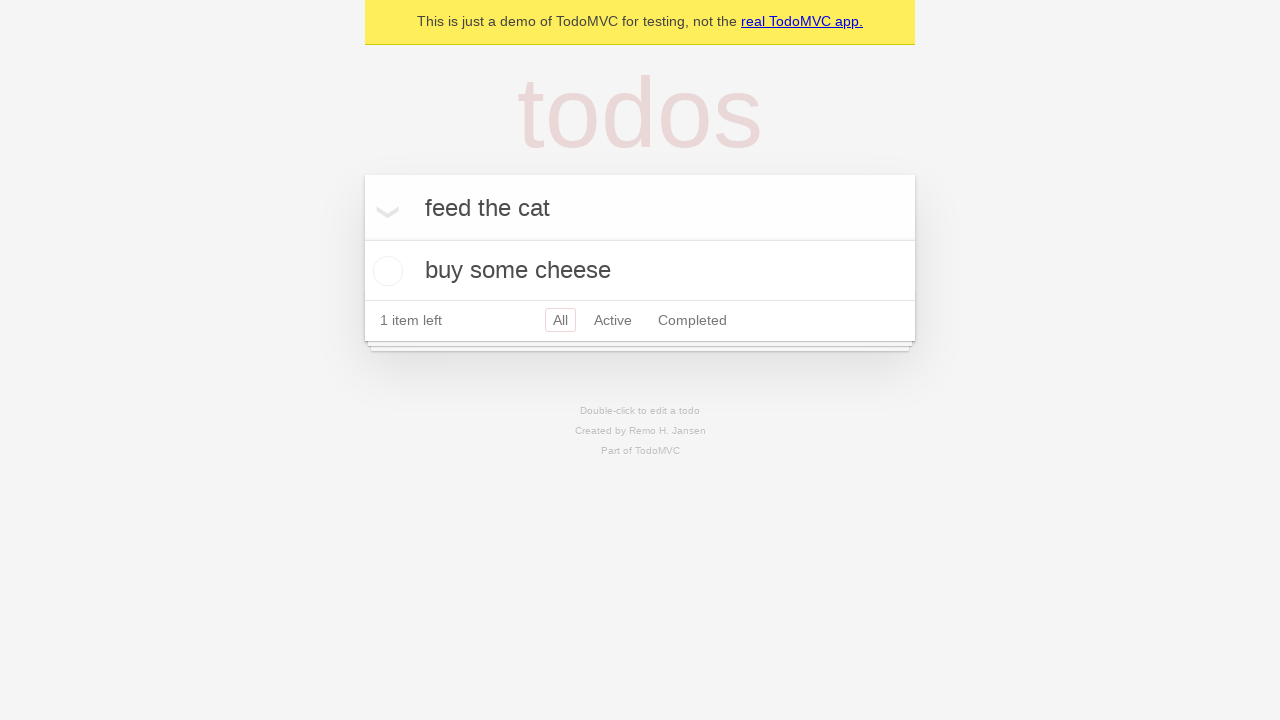

Pressed Enter to add second todo on internal:attr=[placeholder="What needs to be done?"i]
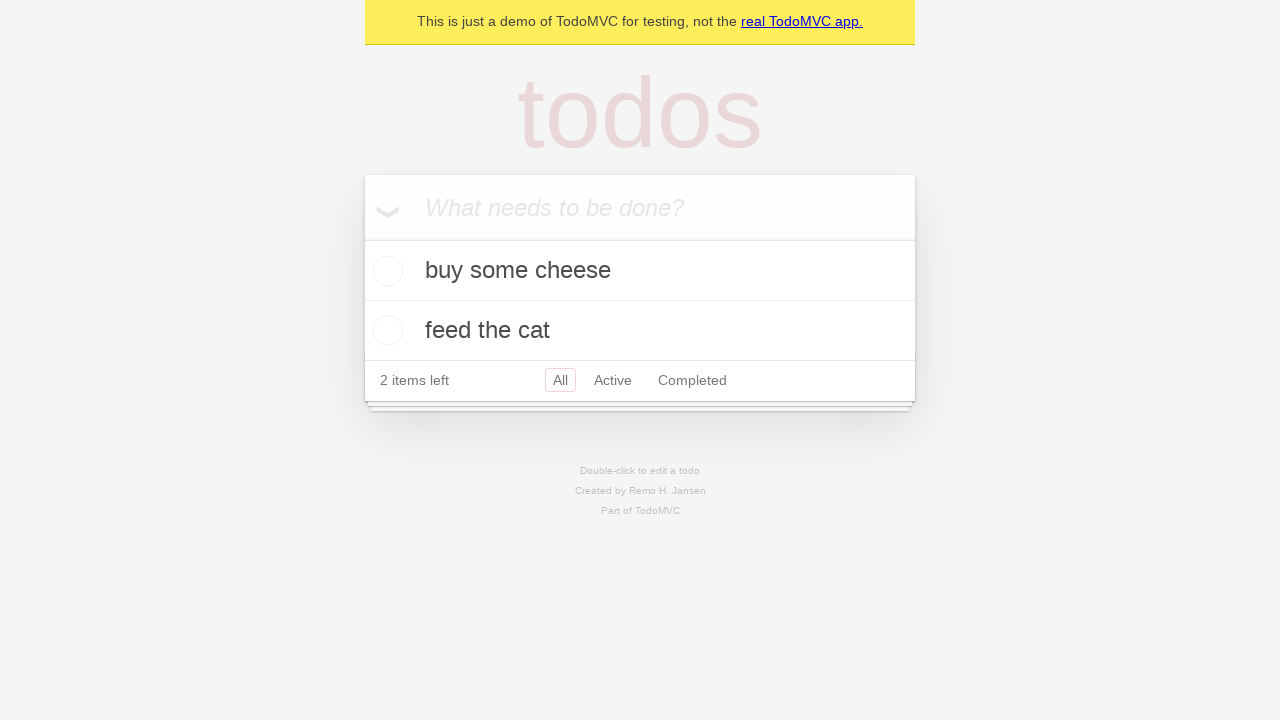

Filled todo input with 'book a doctors appointment' on internal:attr=[placeholder="What needs to be done?"i]
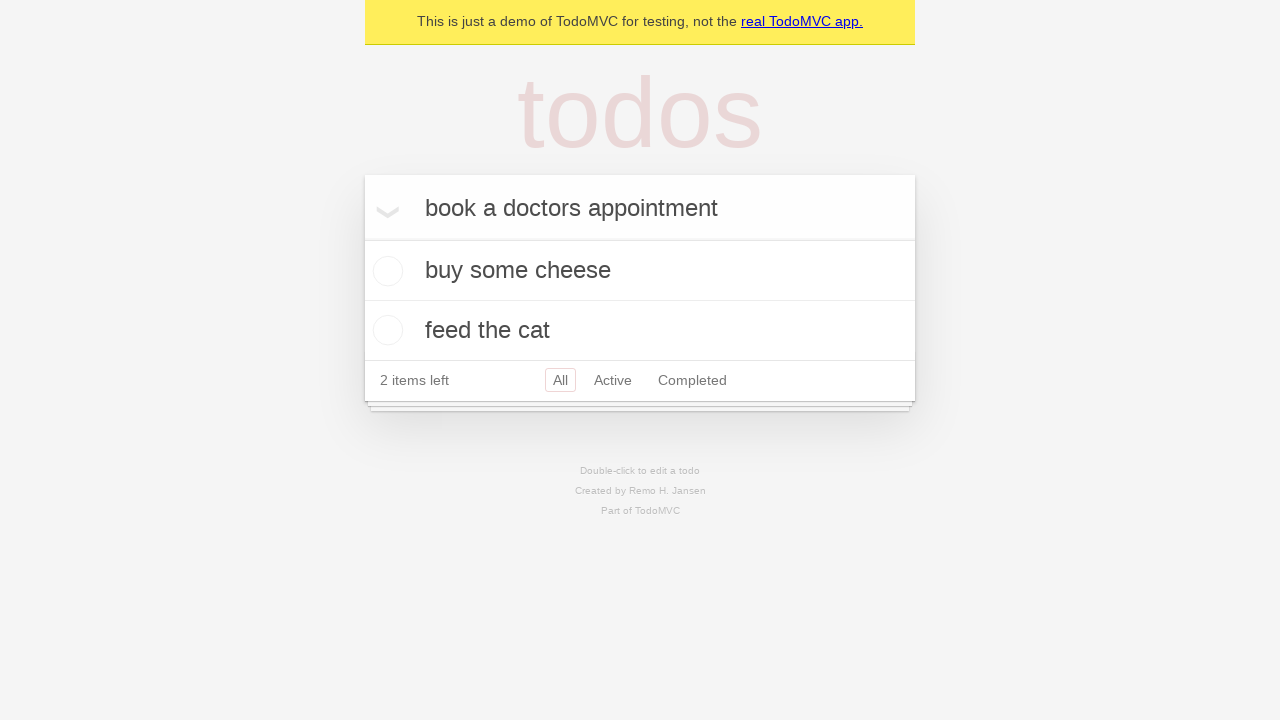

Pressed Enter to add third todo on internal:attr=[placeholder="What needs to be done?"i]
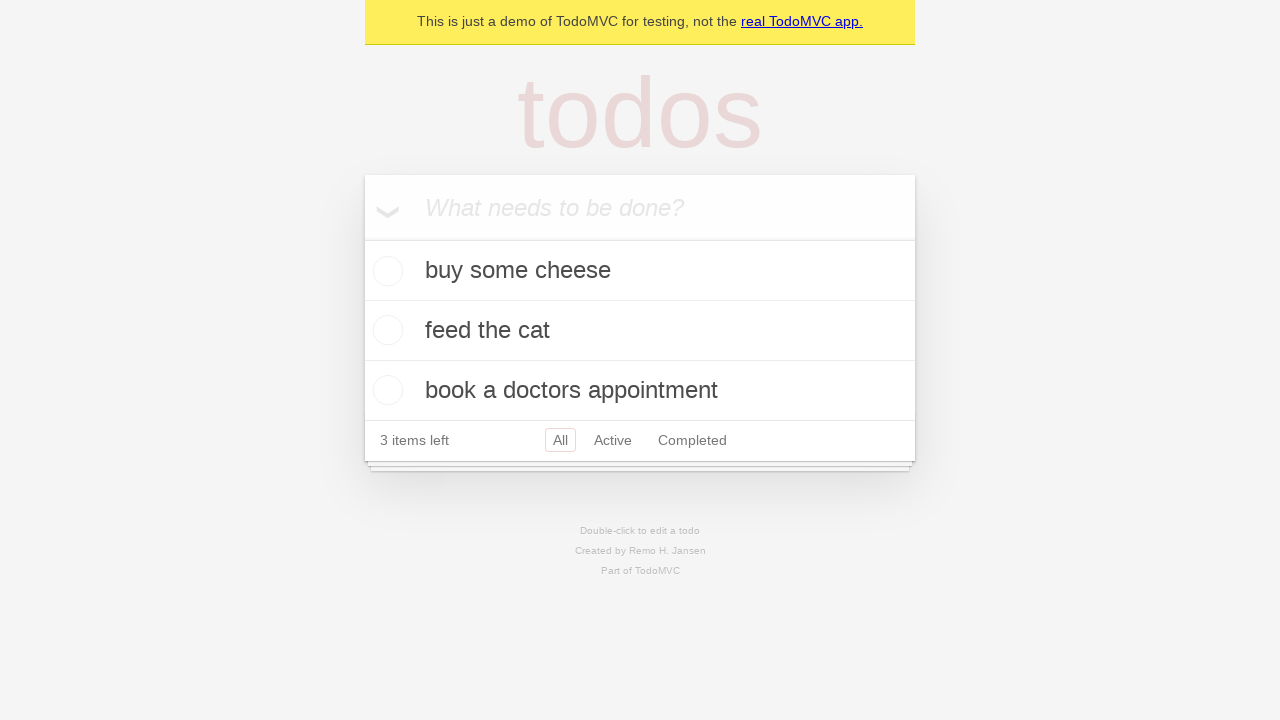

Checked the second todo item at (385, 330) on internal:testid=[data-testid="todo-item"s] >> nth=1 >> internal:role=checkbox
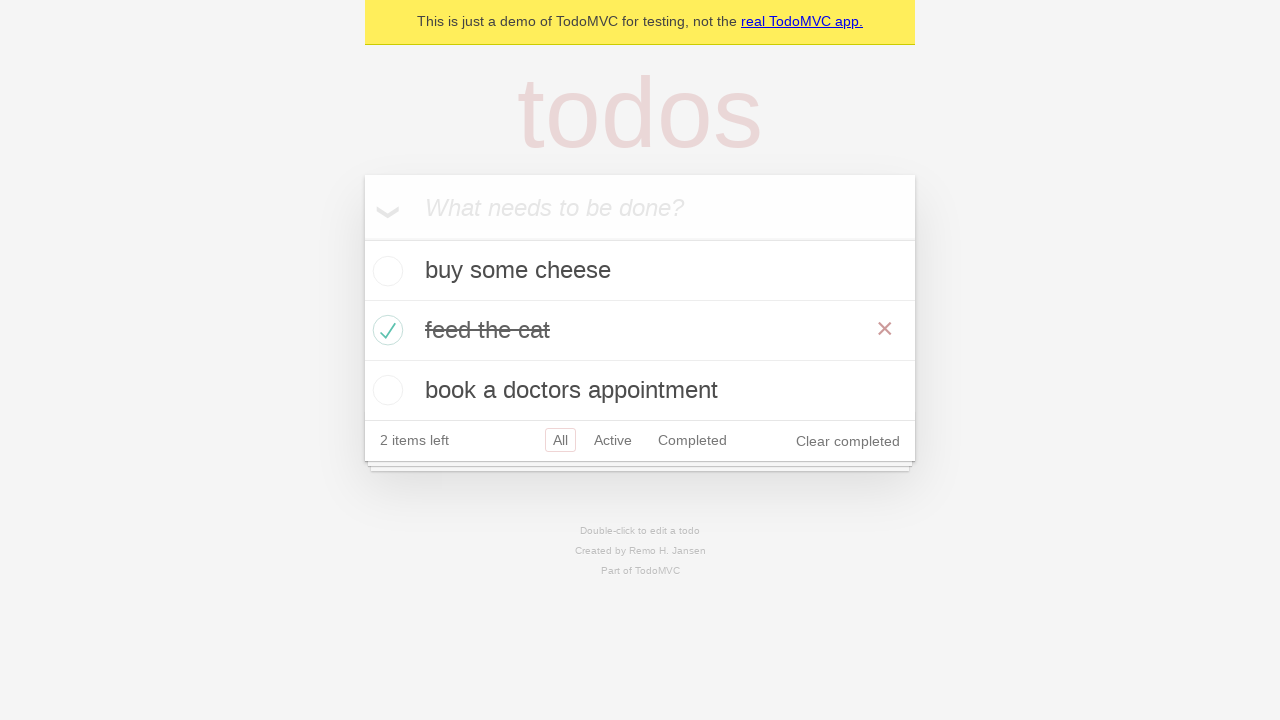

Clicked 'All' filter link at (560, 440) on internal:role=link[name="All"i]
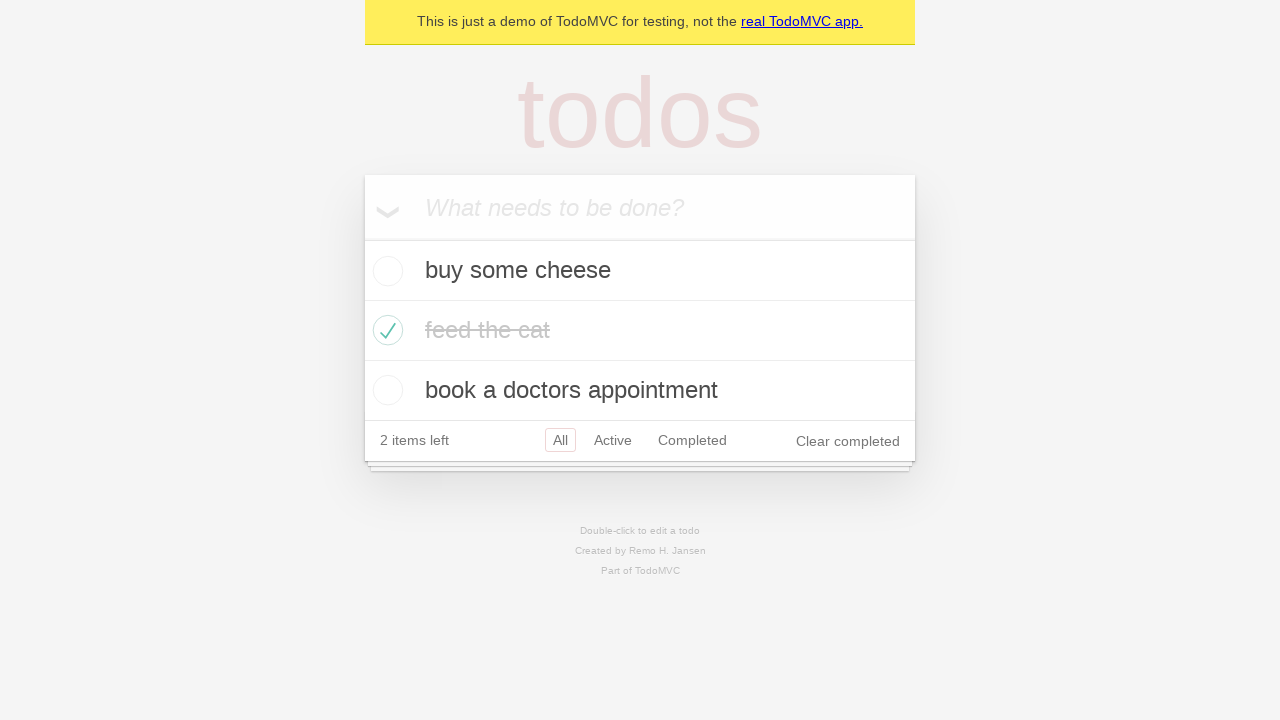

Clicked 'Active' filter link at (613, 440) on internal:role=link[name="Active"i]
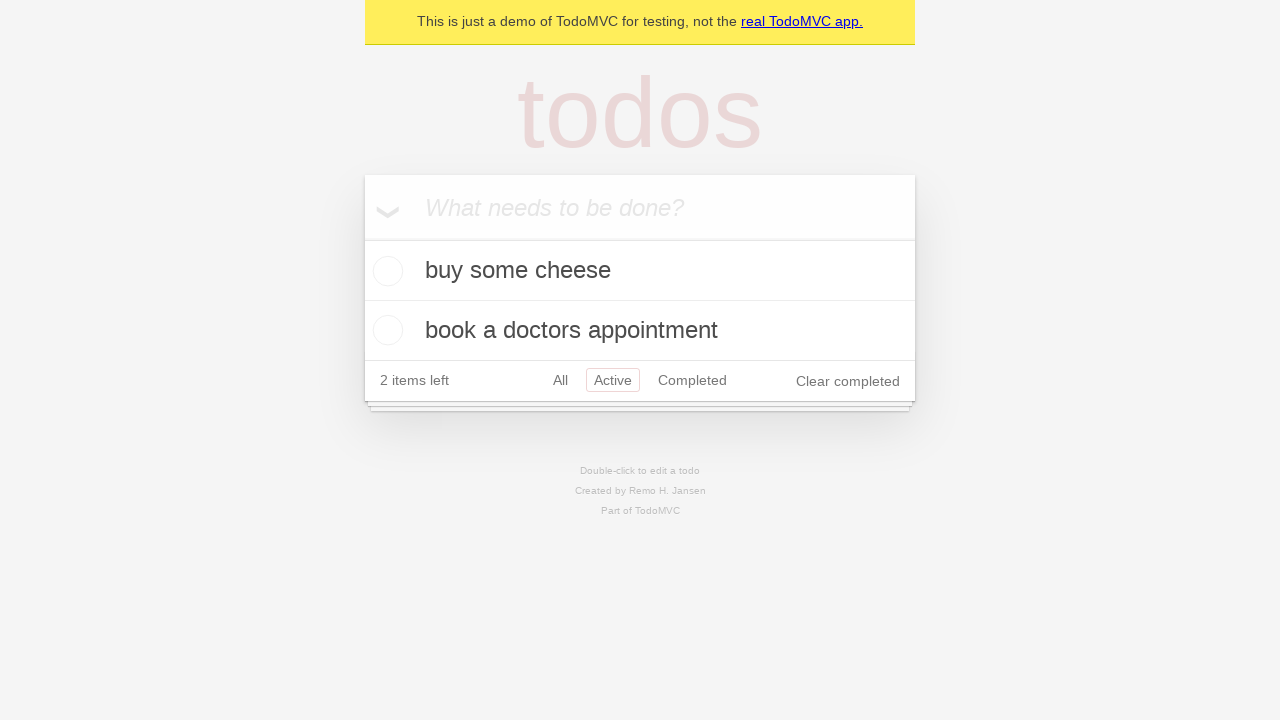

Clicked 'Completed' filter link at (692, 380) on internal:role=link[name="Completed"i]
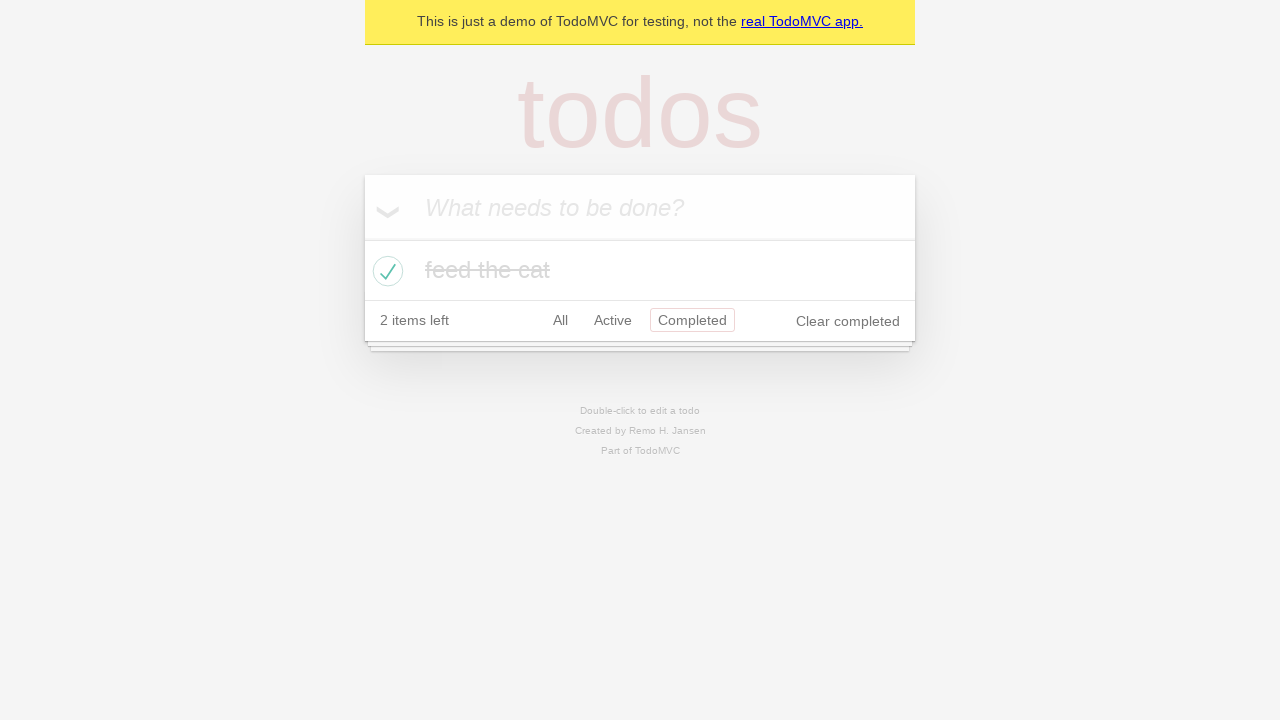

Navigated back from Completed filter (back to Active)
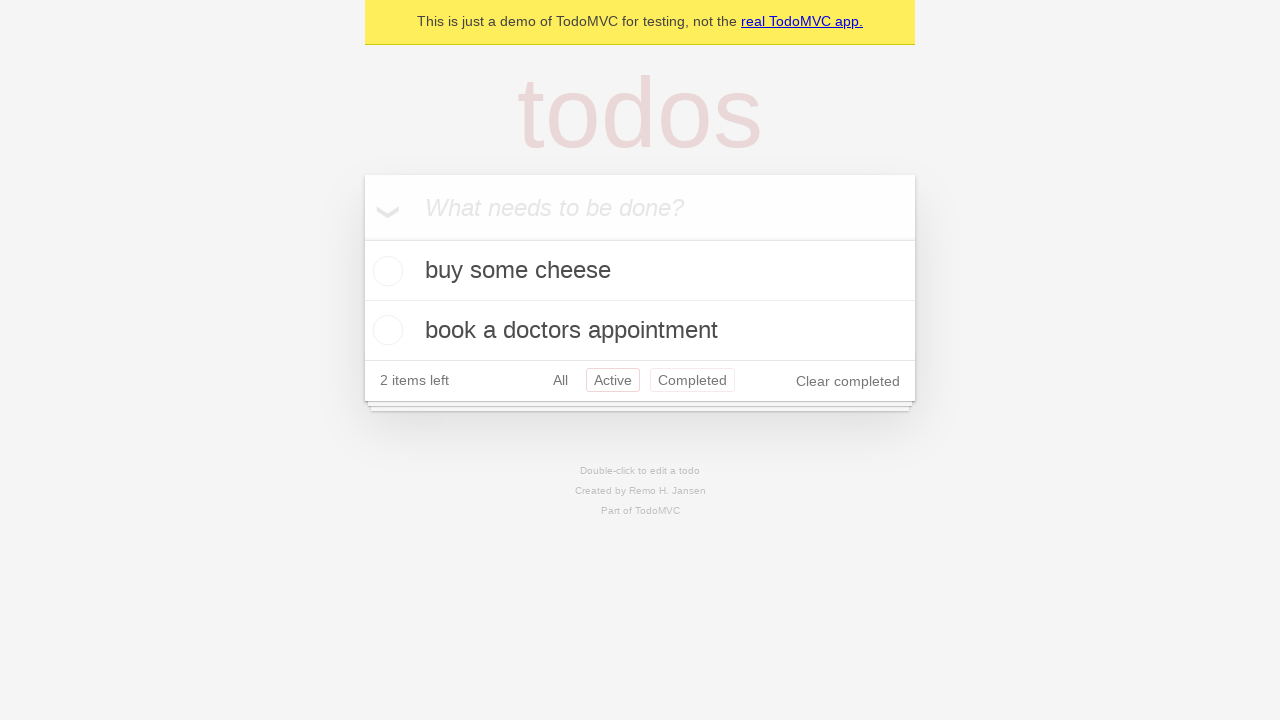

Navigated back from Active filter (back to All)
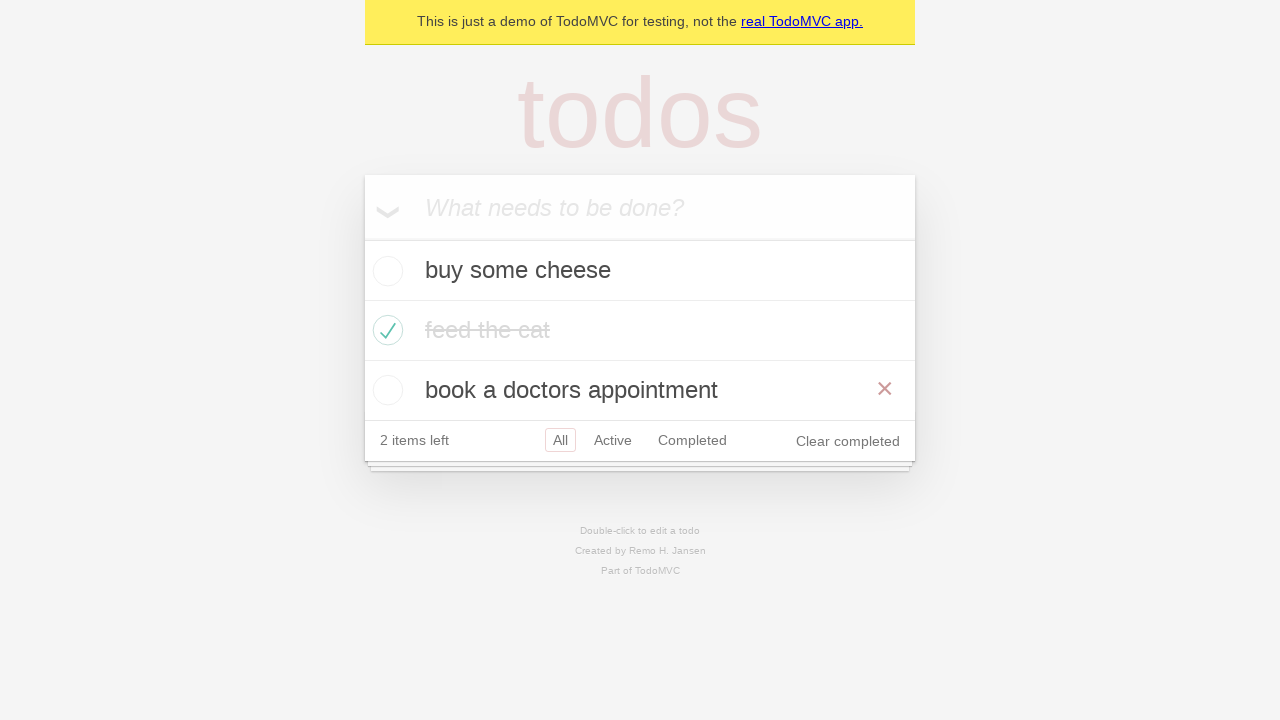

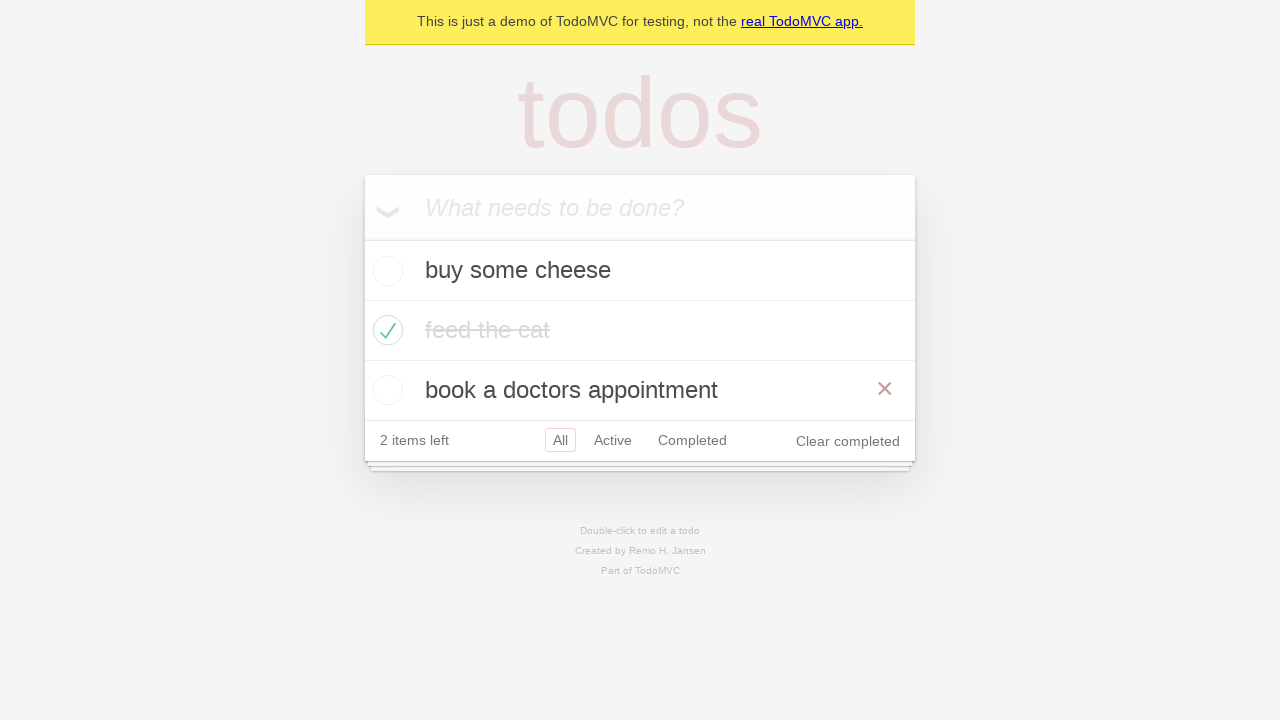